Tests that clicking on the search box on the movie site homepage navigates to the search page. Verifies the URL contains 'searchPage' after clicking.

Starting URL: https://movie-d.juyoufuli.com/

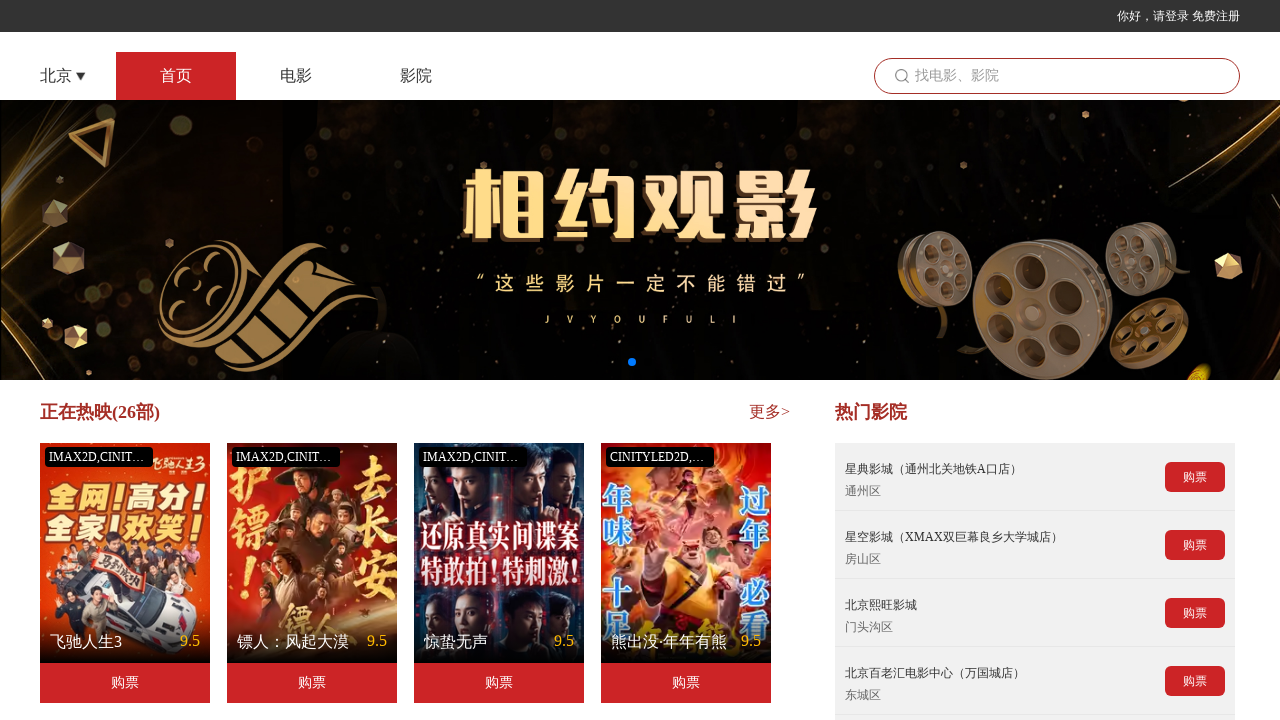

Search input element loaded and is visible
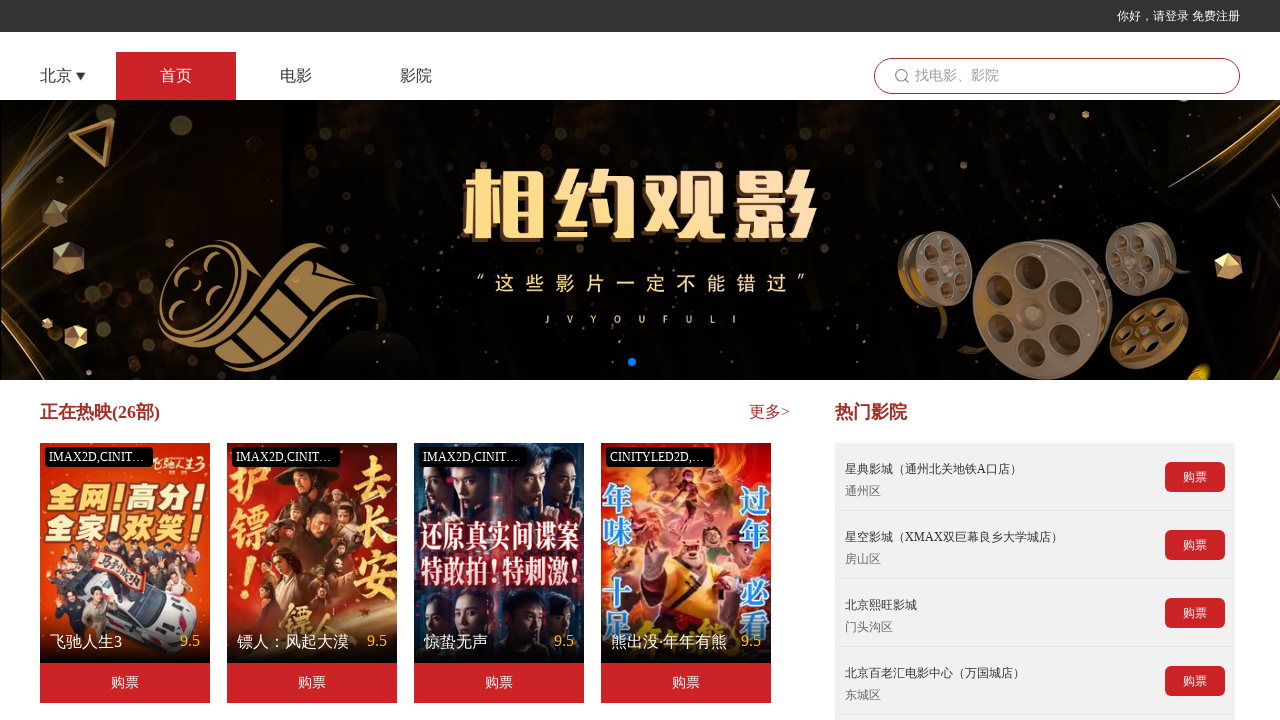

Clicked on search box
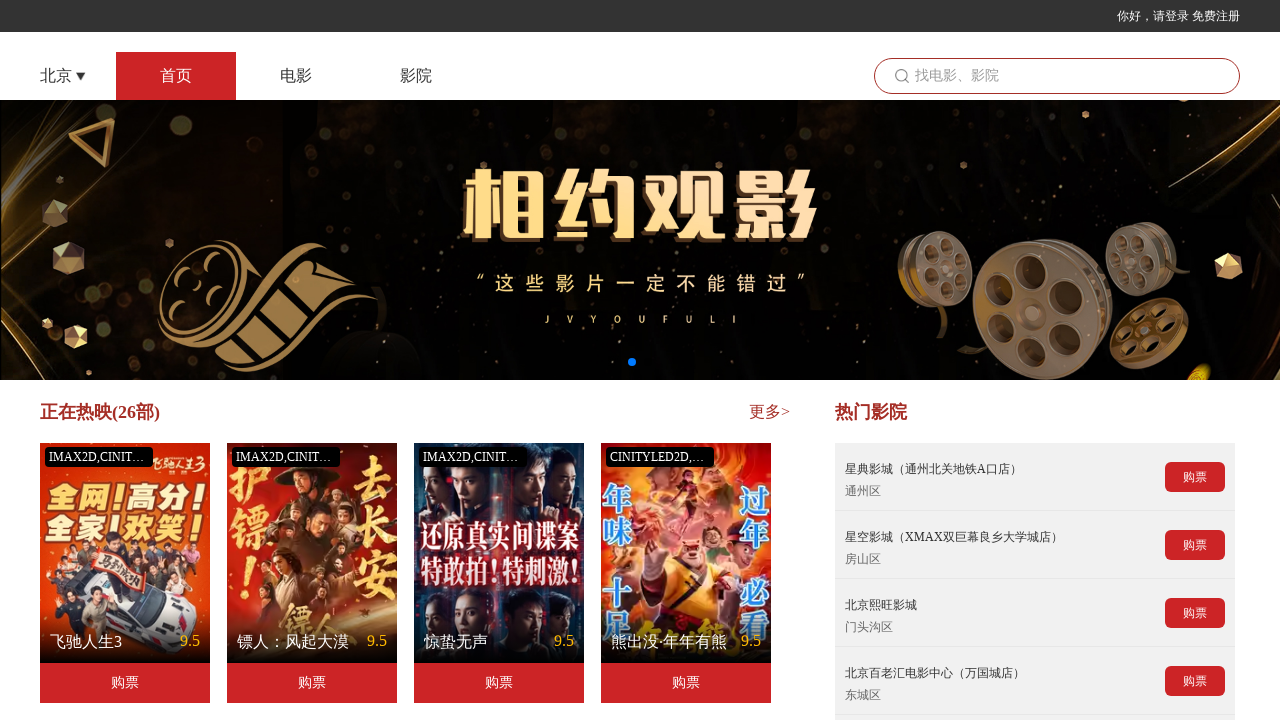

Navigated to search page
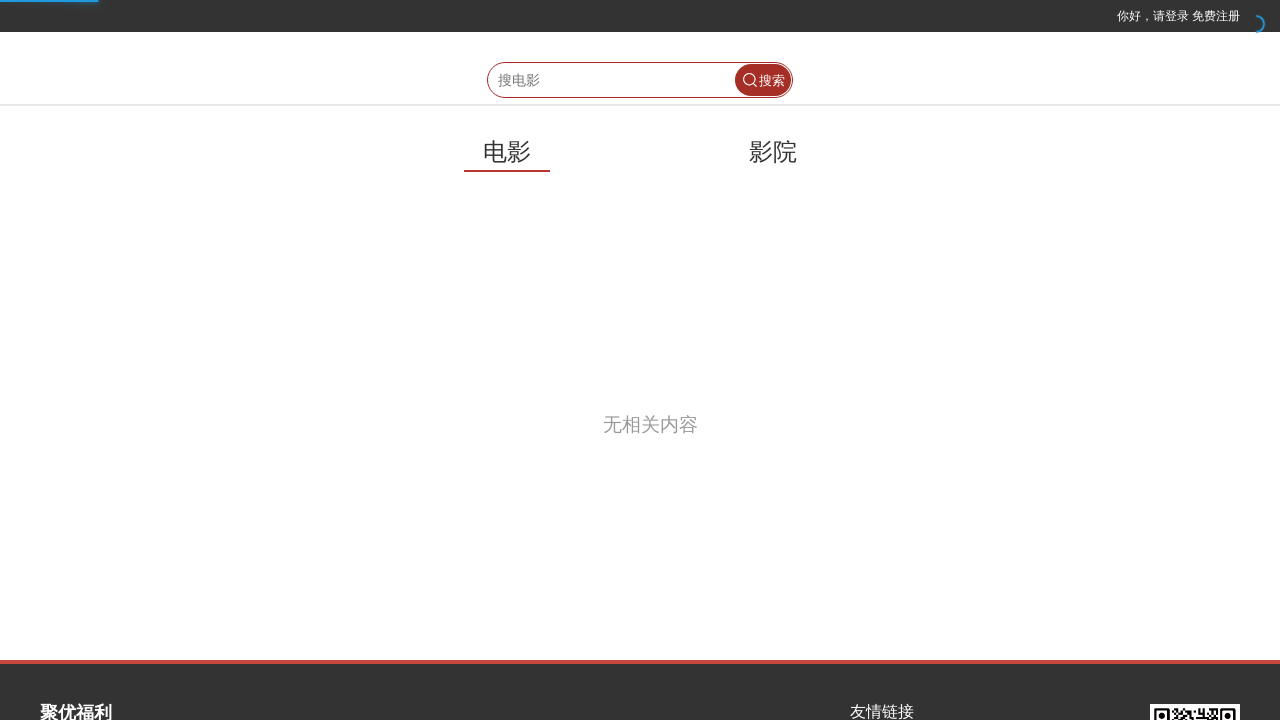

Current URL verified: https://movie-d.juyoufuli.com/searchPage
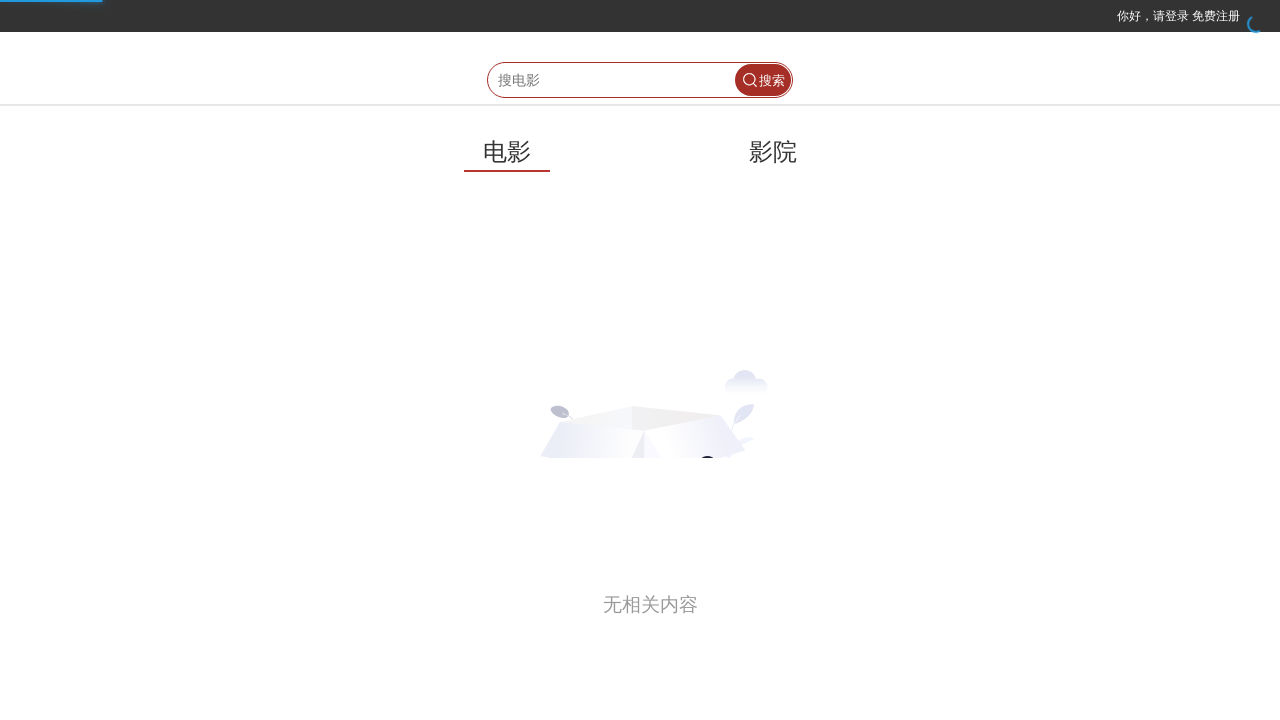

URL assertion passed - contains 'searchPage'
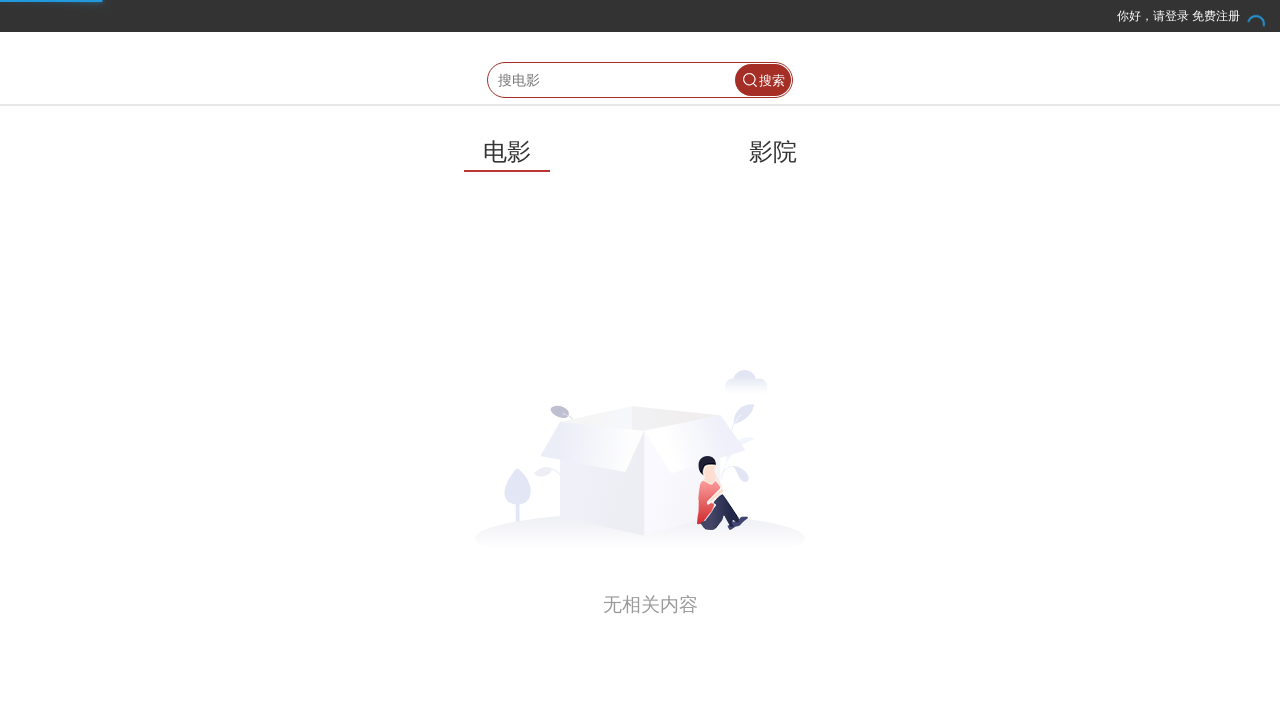

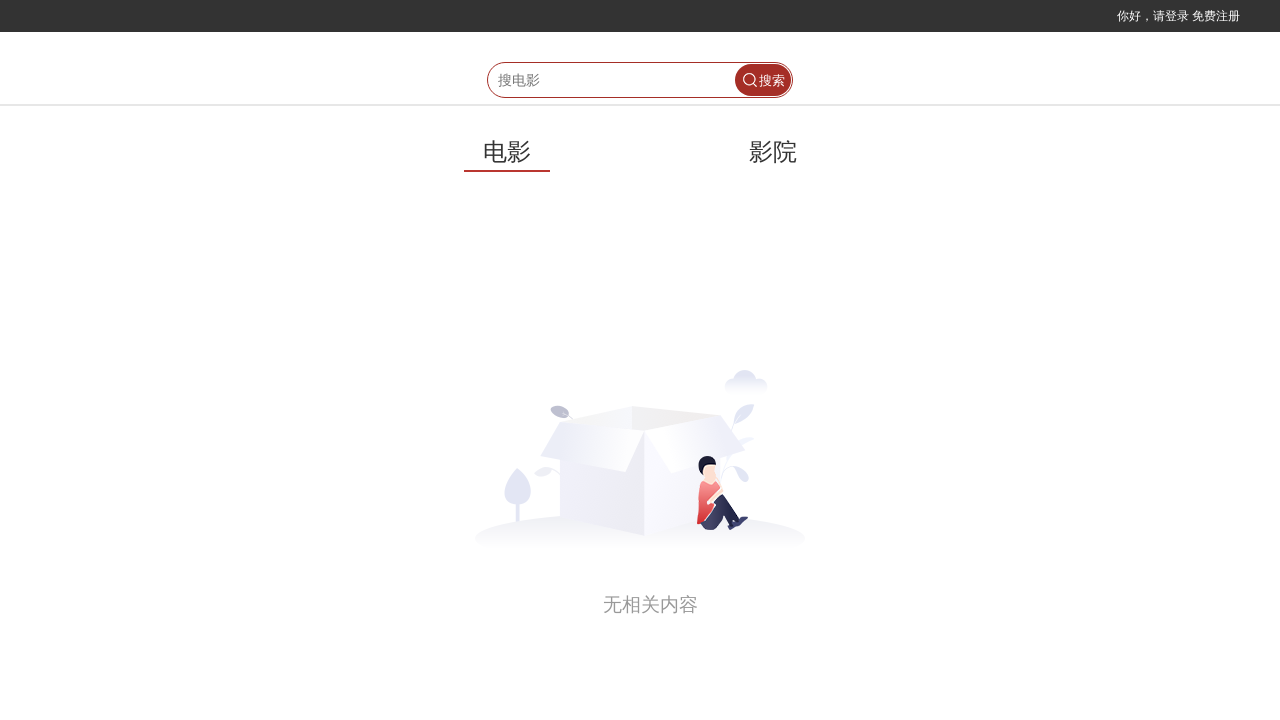